Tests browser notification popup handling by navigating to a demo page and clicking a button to trigger notifications

Starting URL: https://demoapps.qspiders.com/ui/browserNot?sublist=0

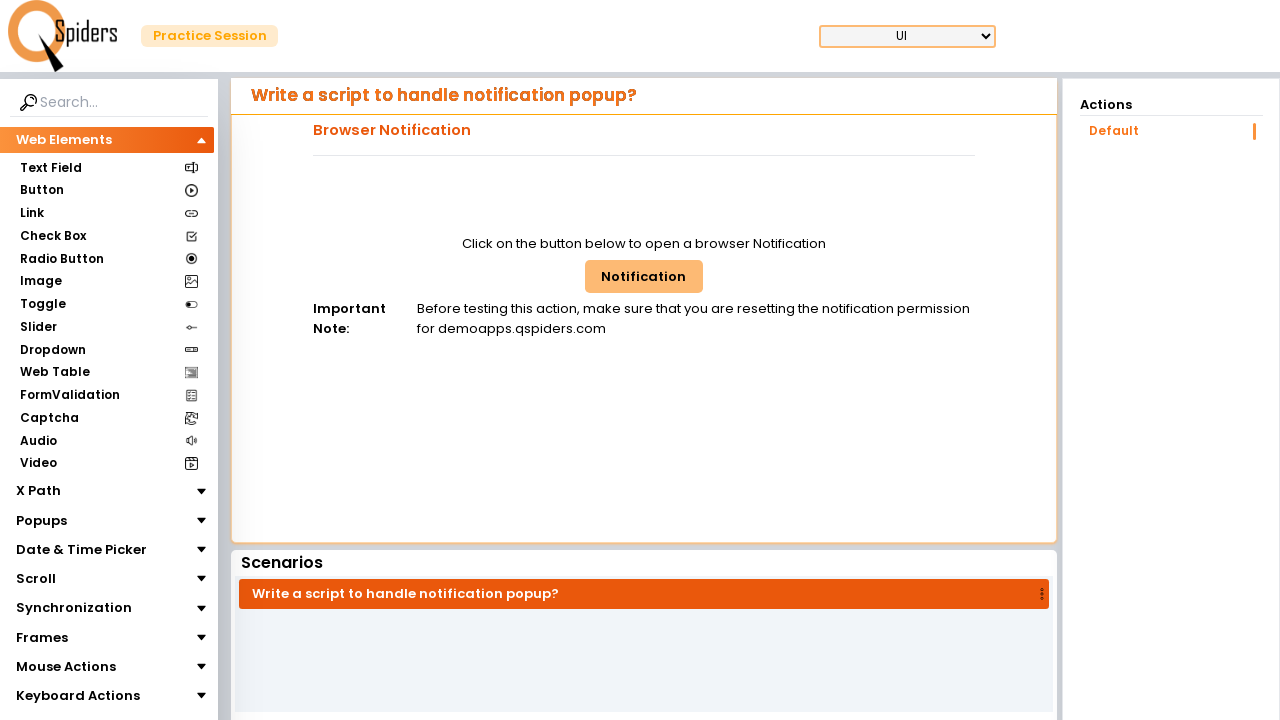

Navigated to browser notification demo page
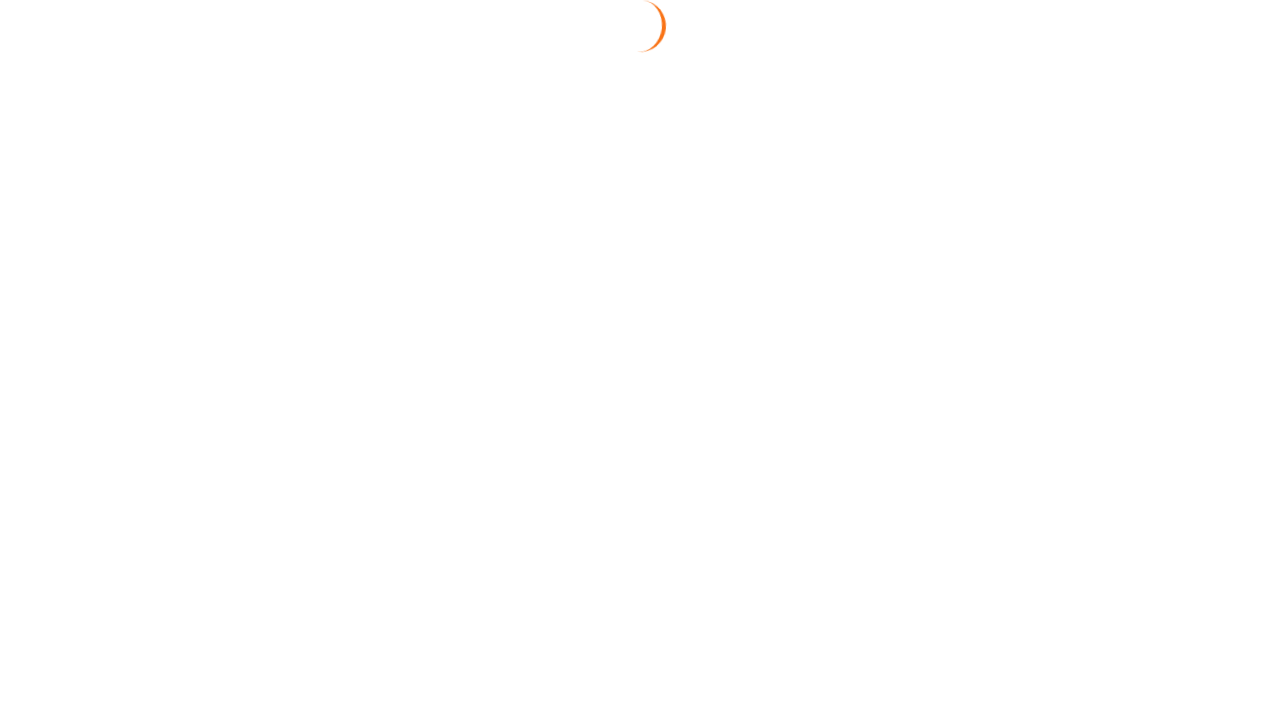

Clicked button to trigger browser notification popup at (644, 276) on #browNotButton
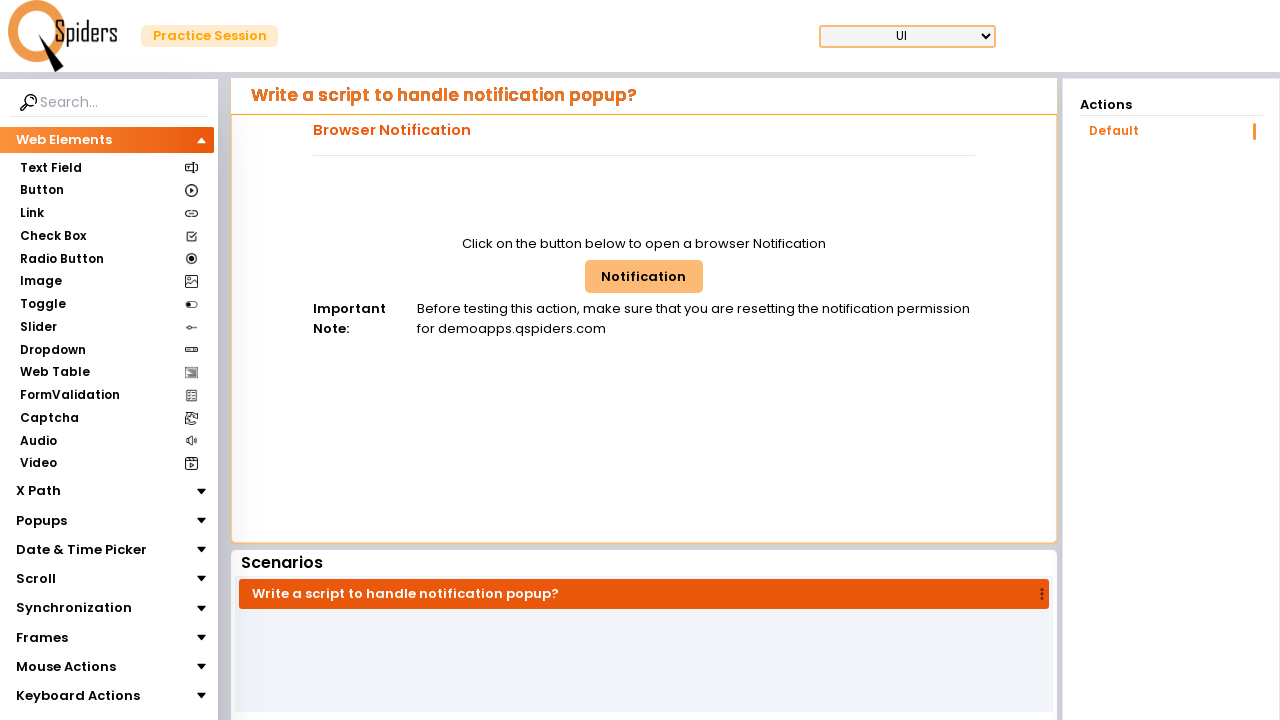

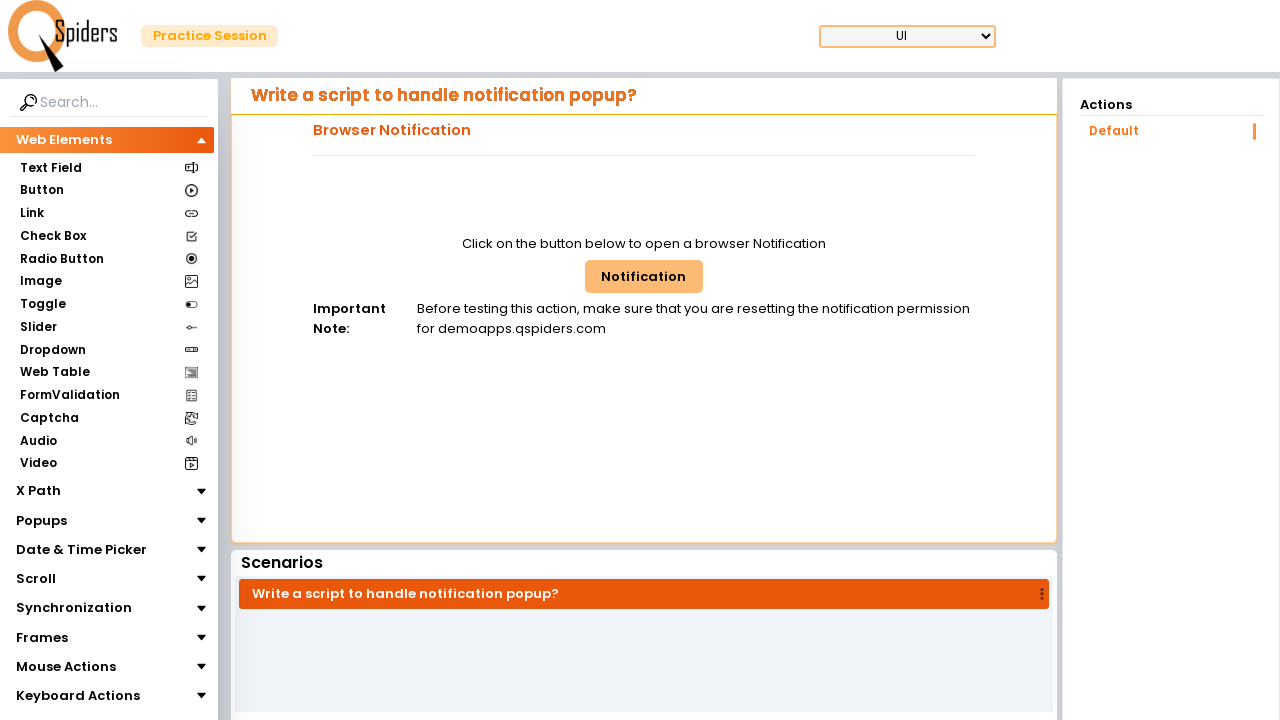